Navigates to a blog page and verifies that a web table with data rows is present and loaded correctly.

Starting URL: http://omayo.blogspot.com/

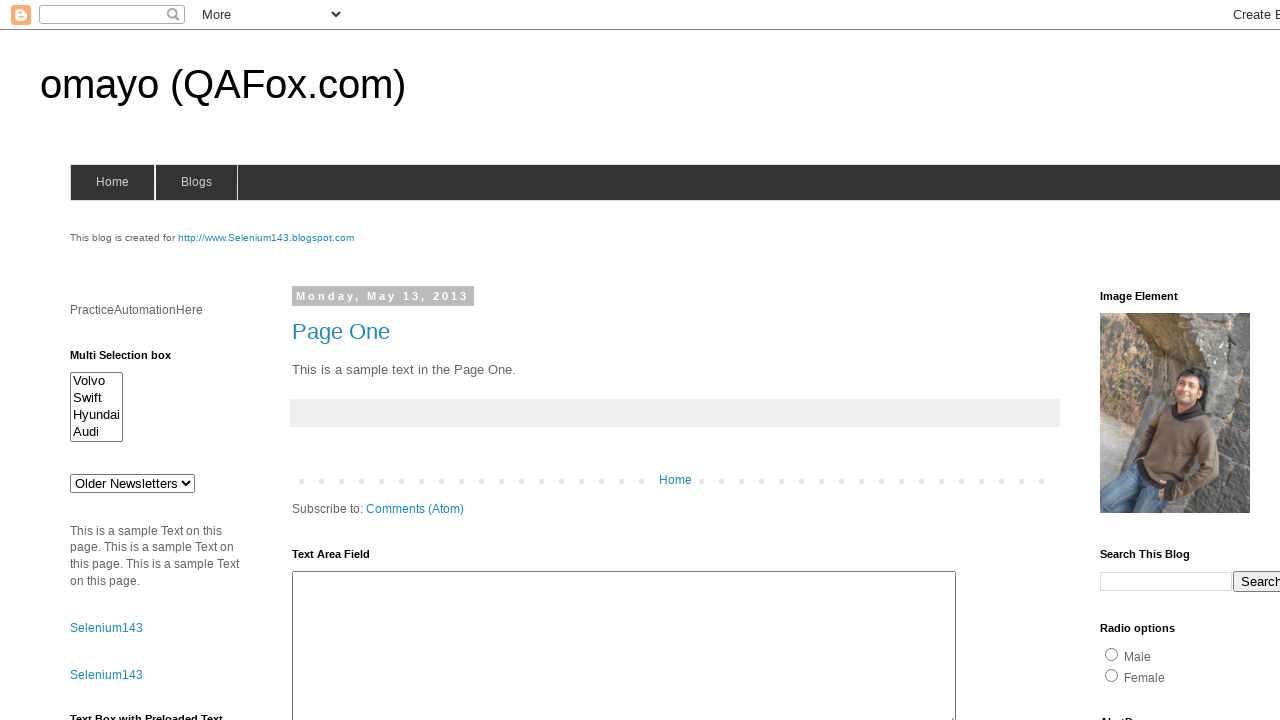

Navigated to blog page at http://omayo.blogspot.com/
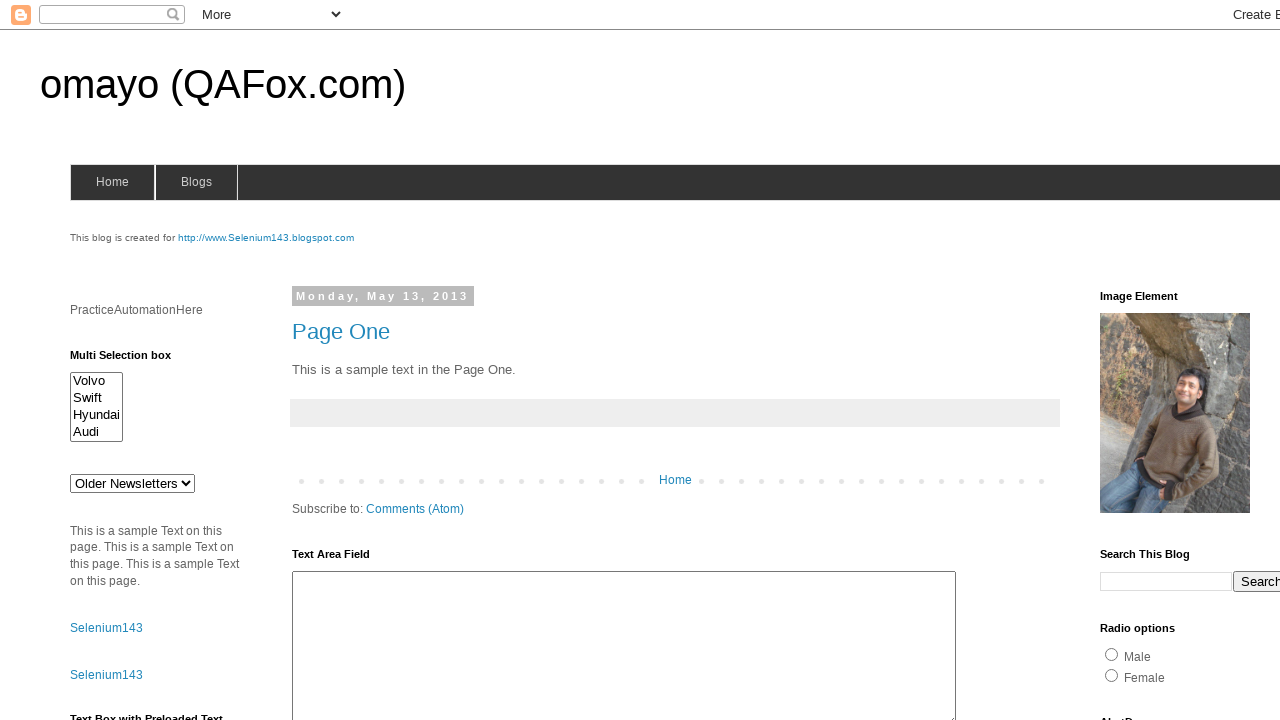

Web table with id 'table1' is present on the page
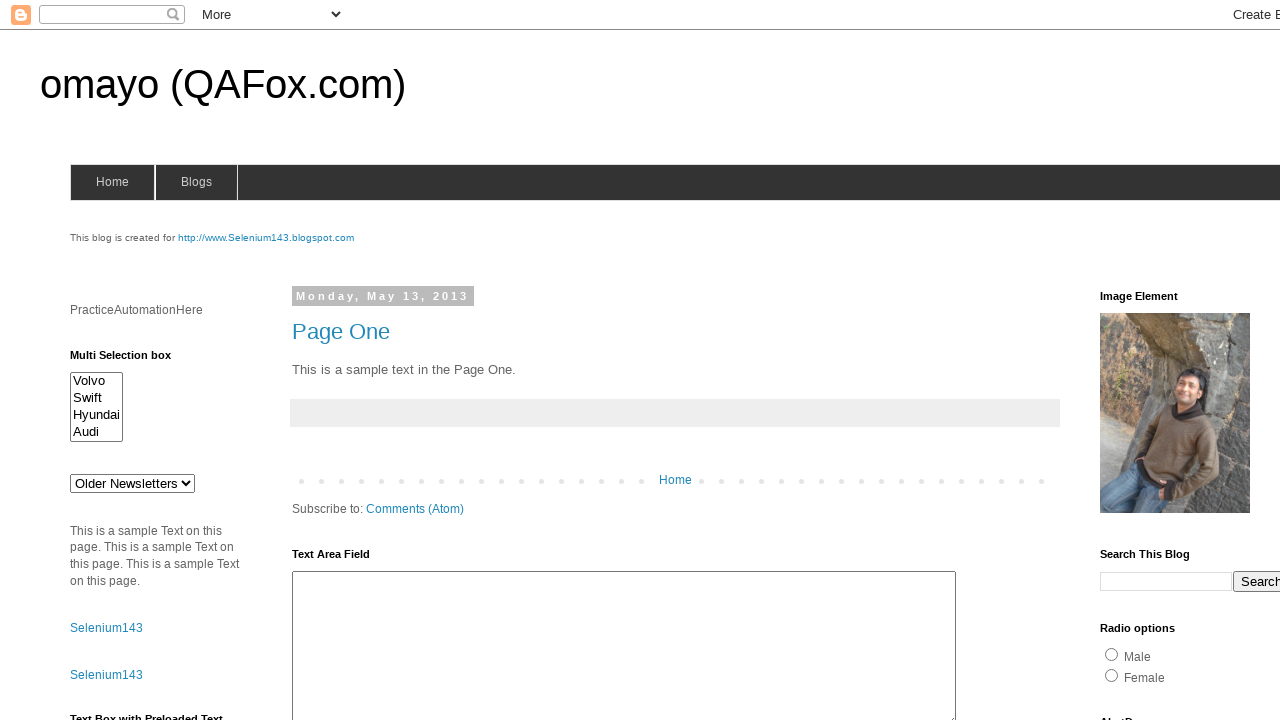

Data rows loaded in table body - table is correctly loaded with data
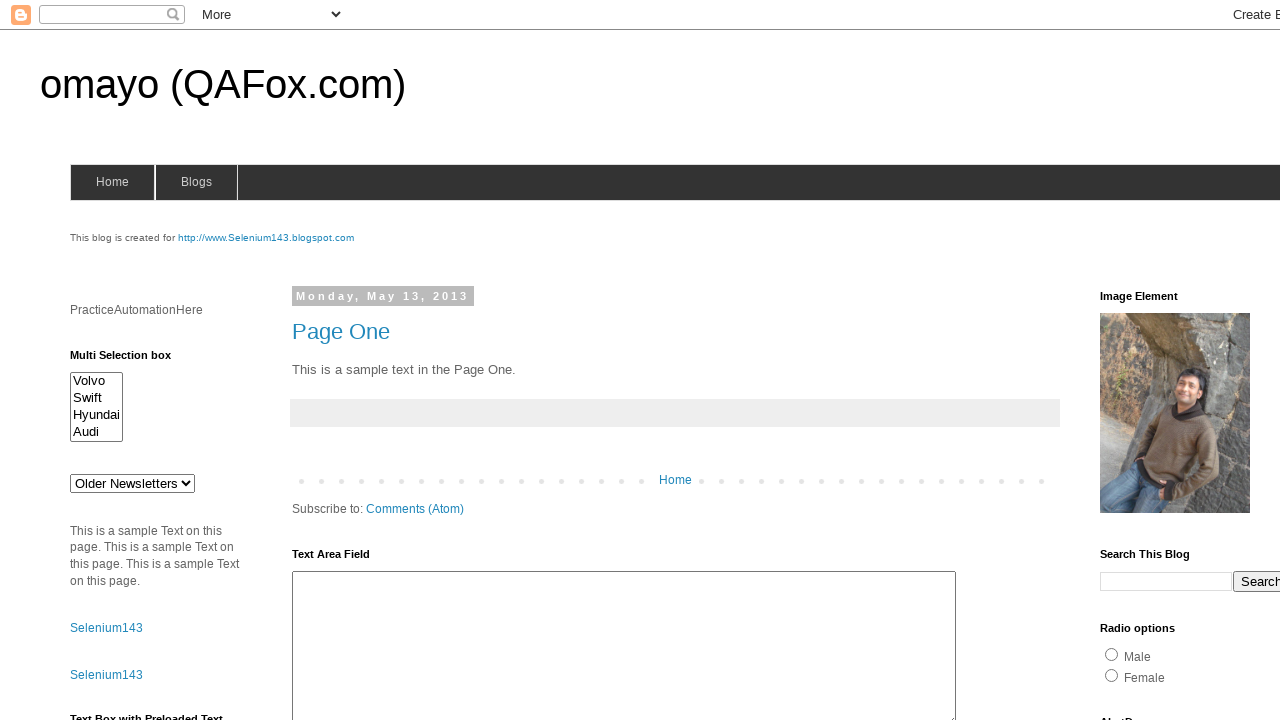

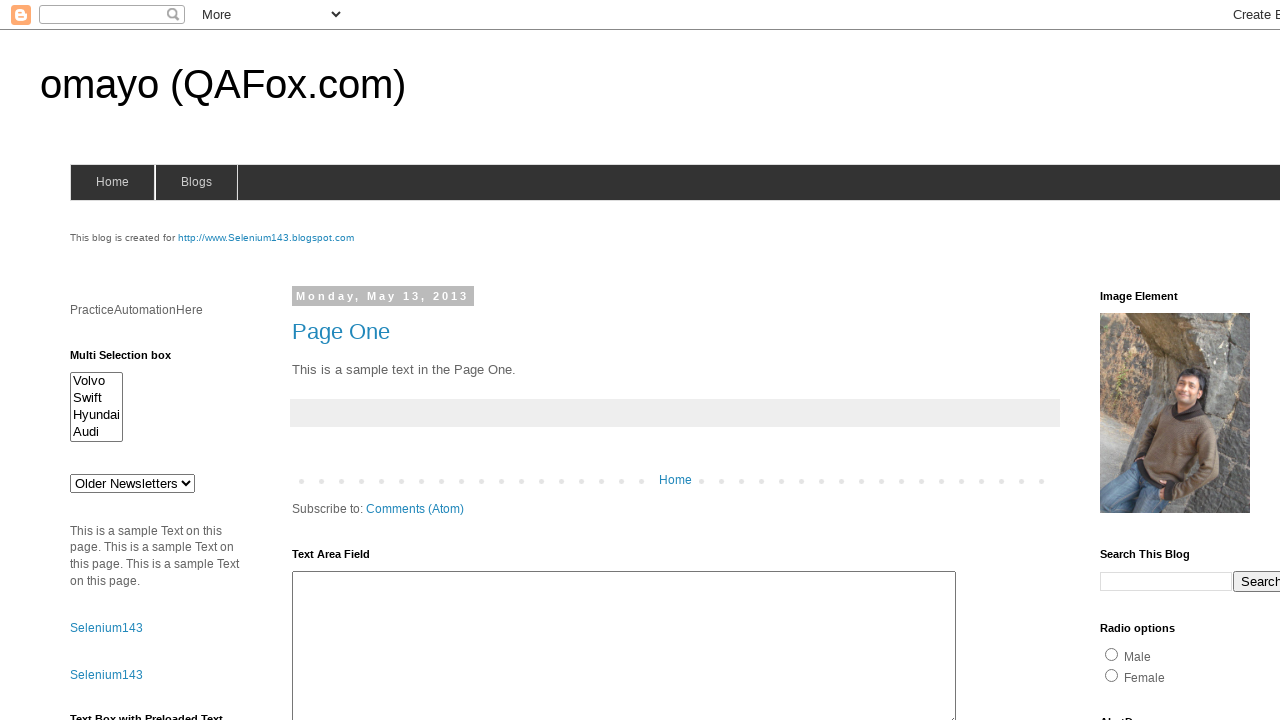